Clicks on a radio button and verifies that it becomes selected

Starting URL: https://www.rahulshettyacademy.com/AutomationPractice/

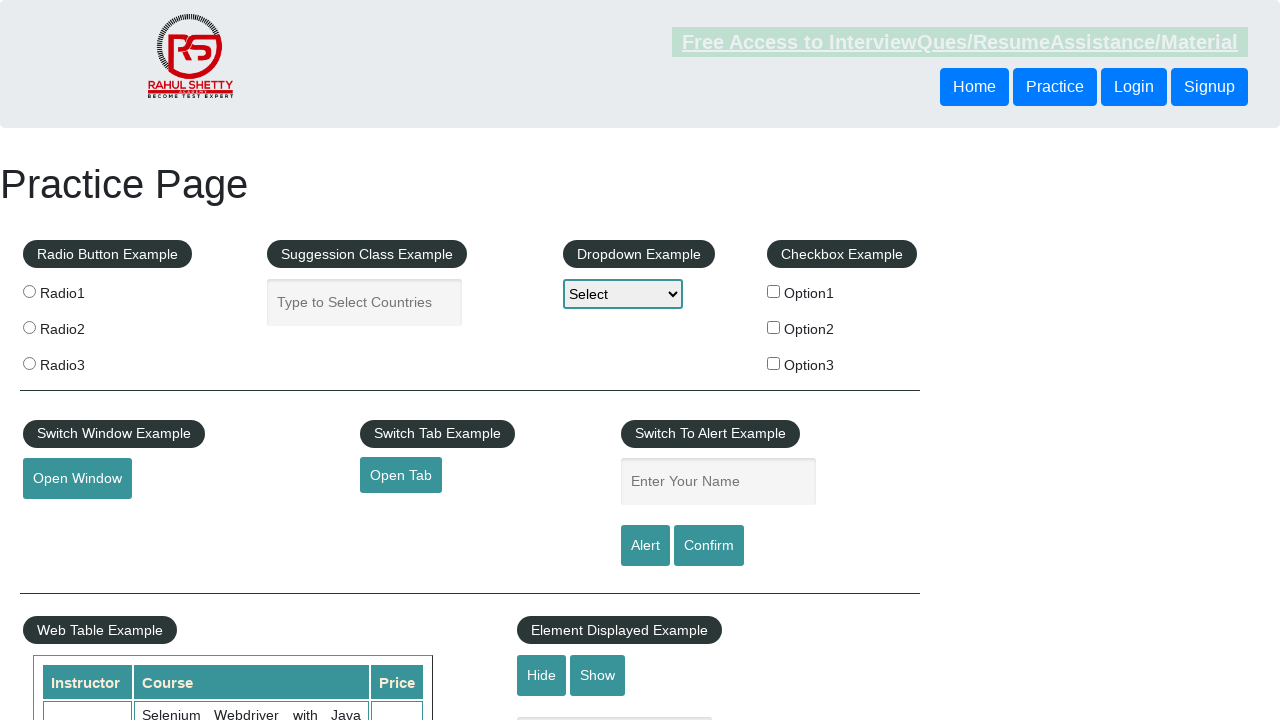

Clicked on radio button 1 at (29, 291) on input[value='radio1']
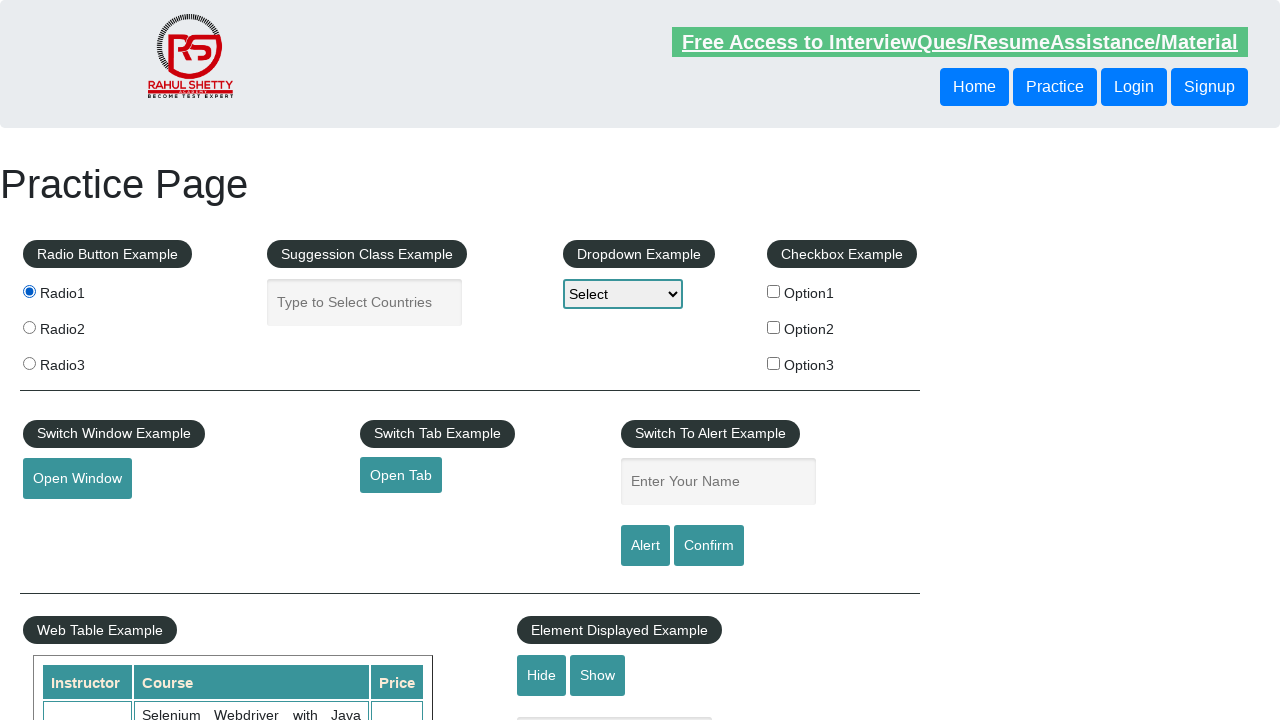

Verified that radio button 1 is selected
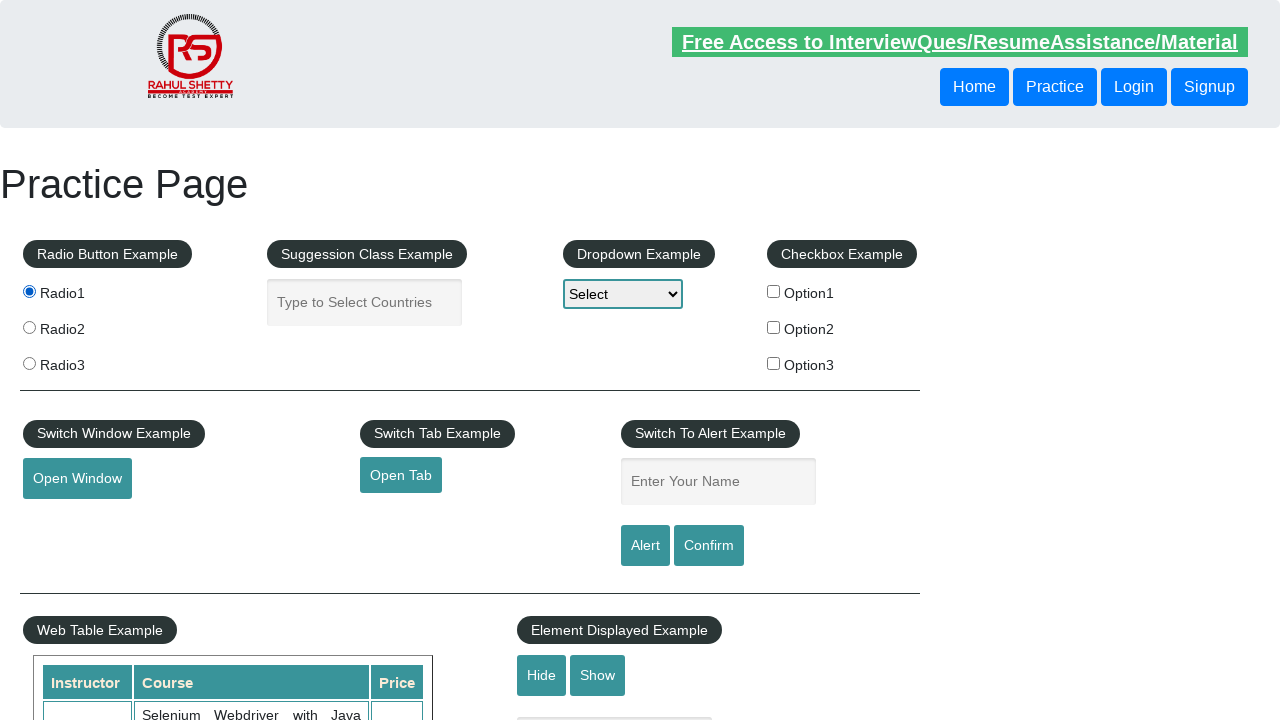

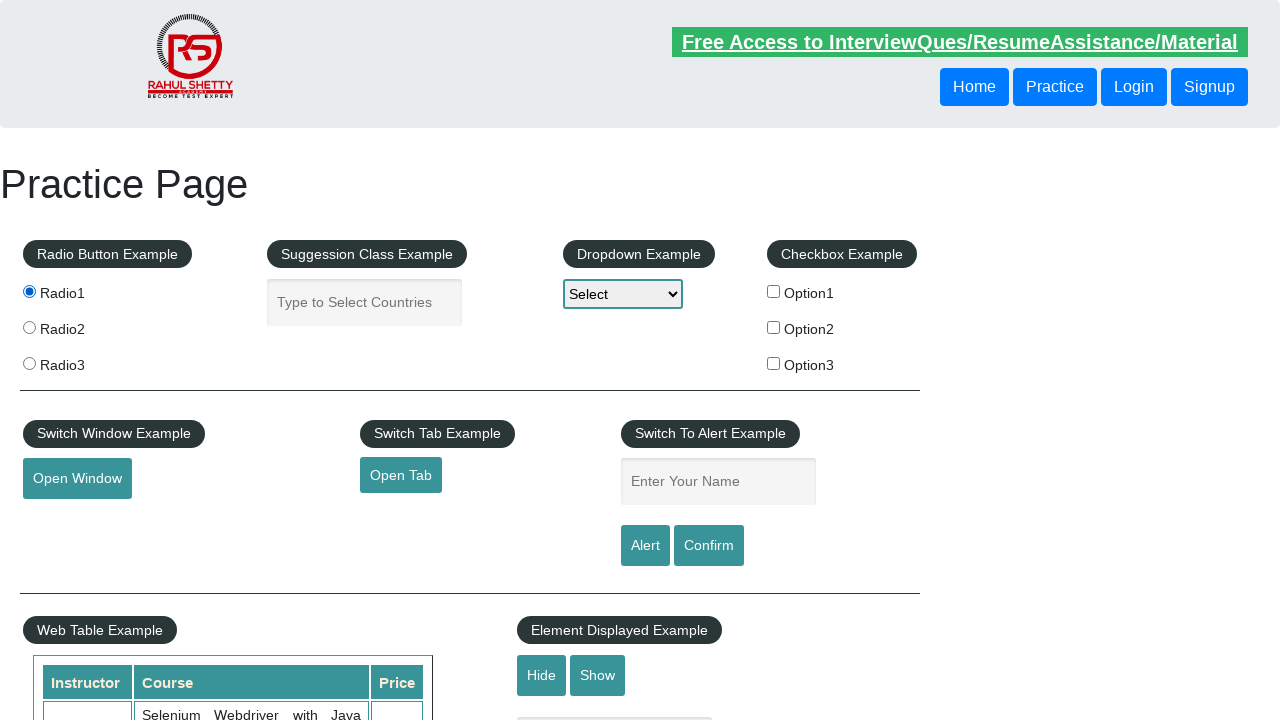